Tests number input functionality by entering a number, verifying result display, and checking button states

Starting URL: https://kristinek.github.io/site/examples/actions

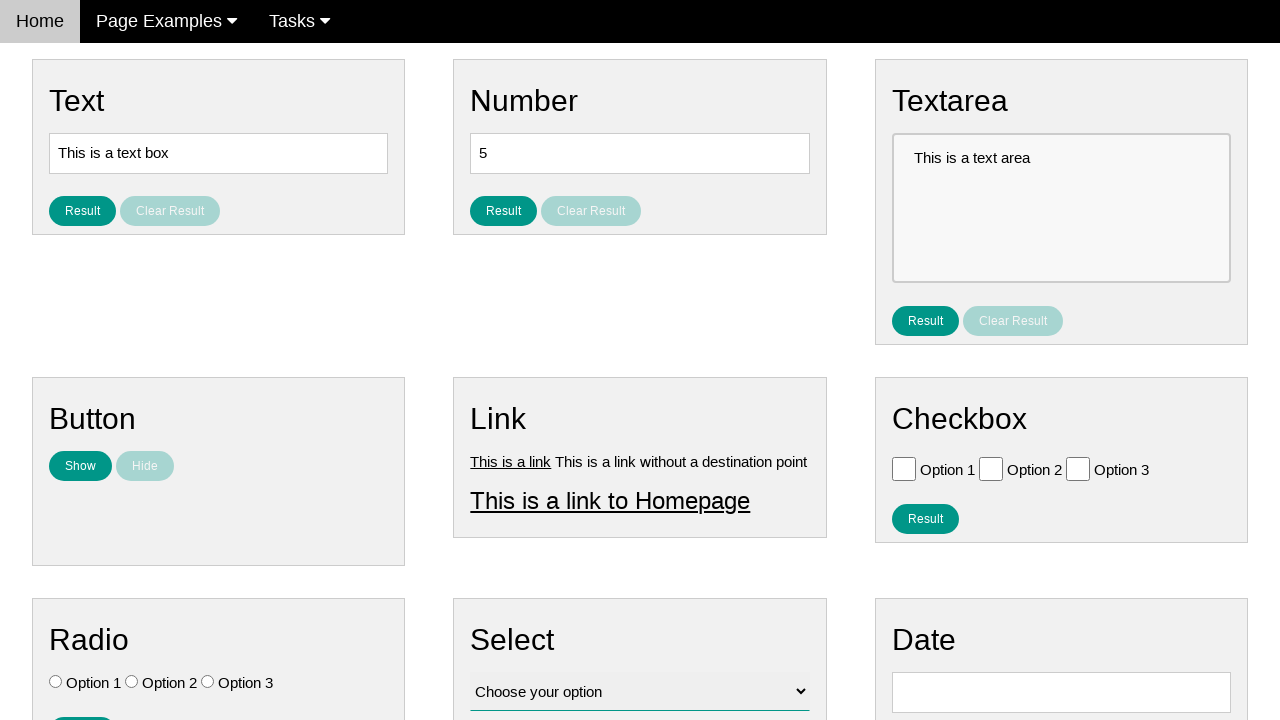

Entered number '2' in the number input field on input[name='vfb-9']
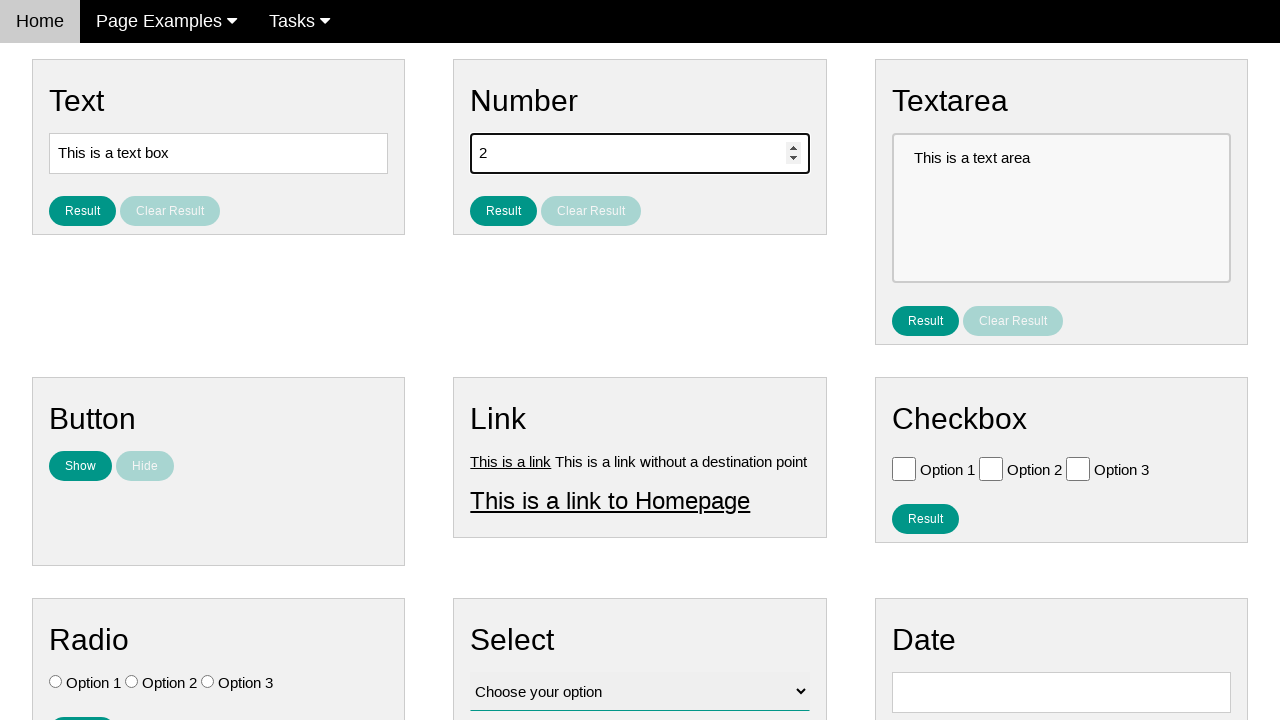

Clicked Result button to display the number at (504, 211) on #result_button_number
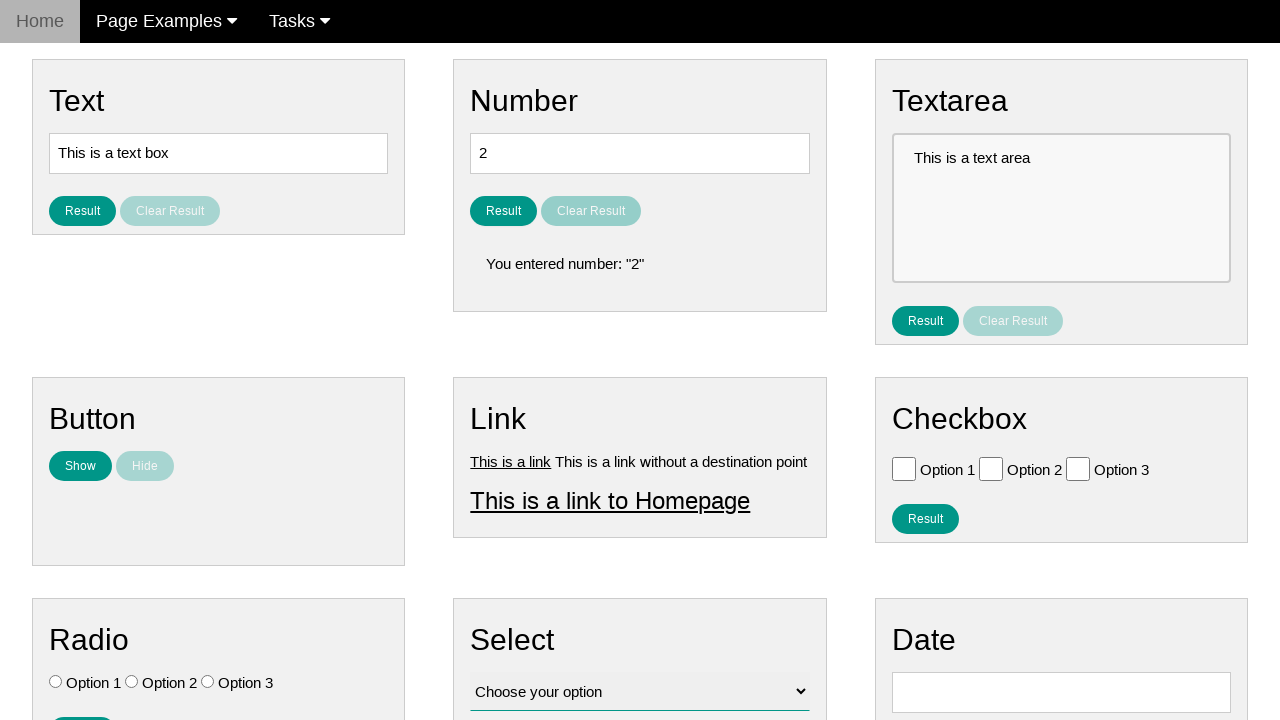

Verified result number is displayed
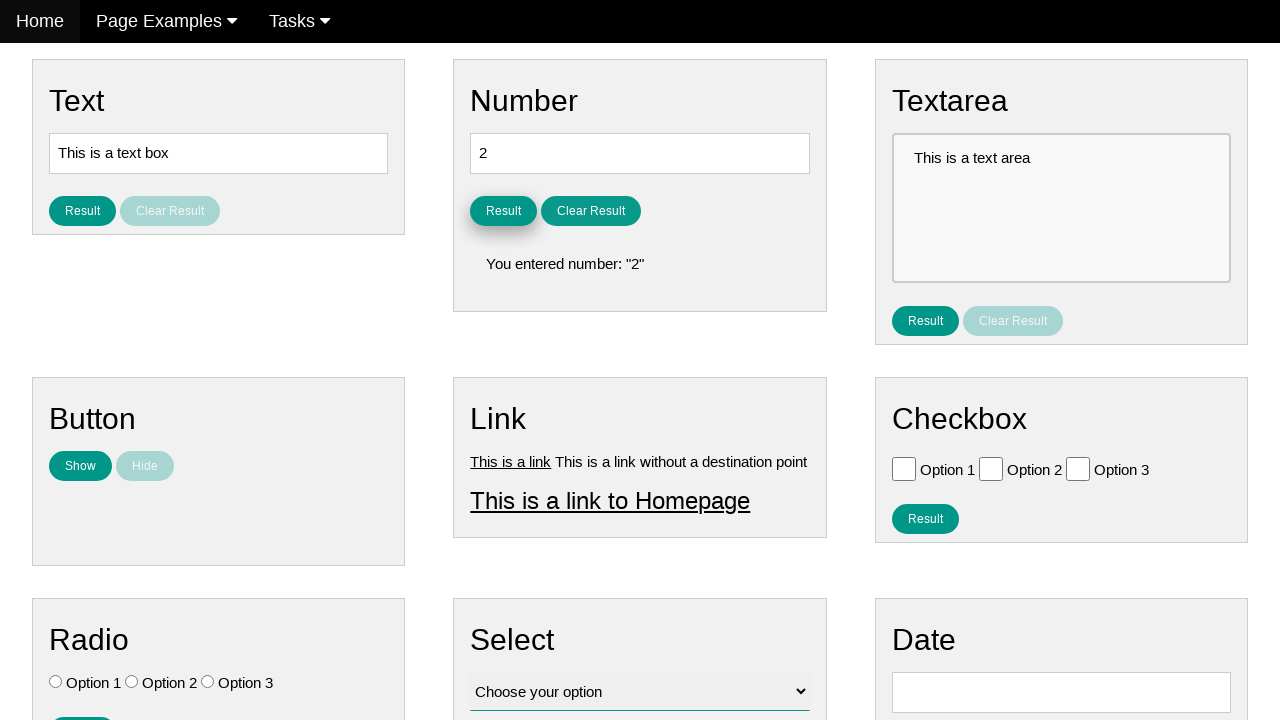

Clicked Clear Result button to reset the display at (591, 211) on #clear_result_button_number
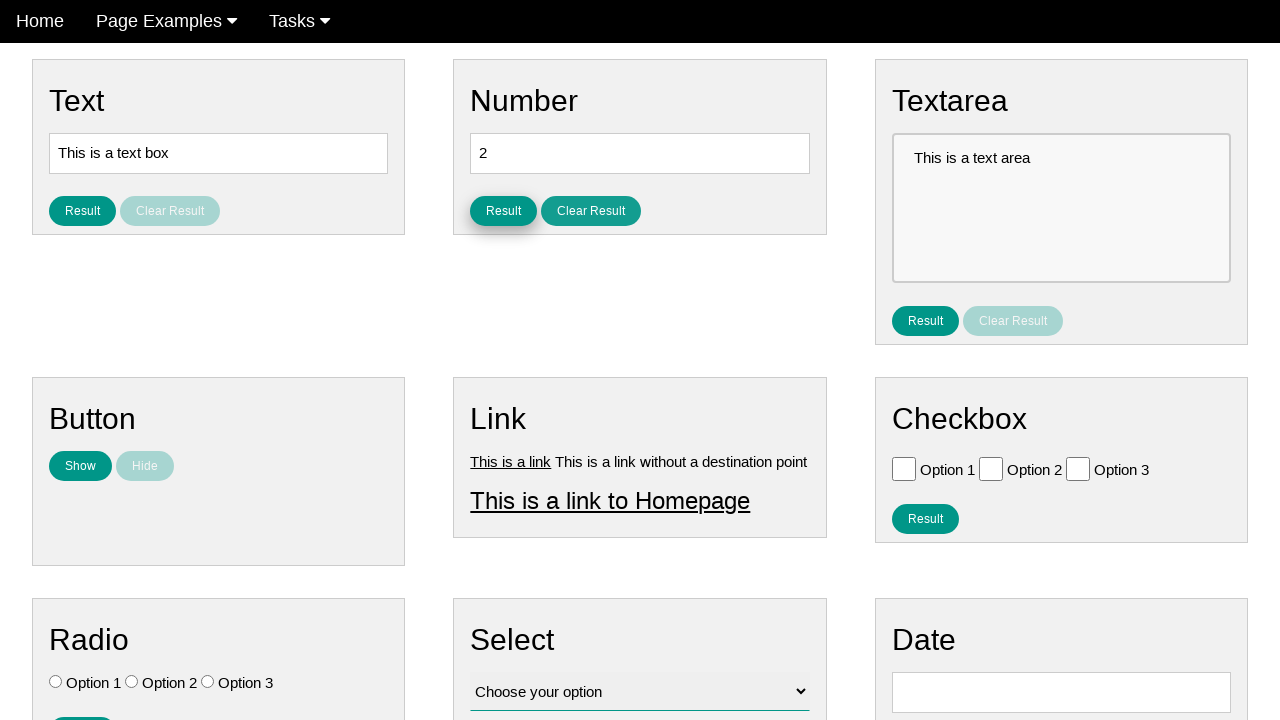

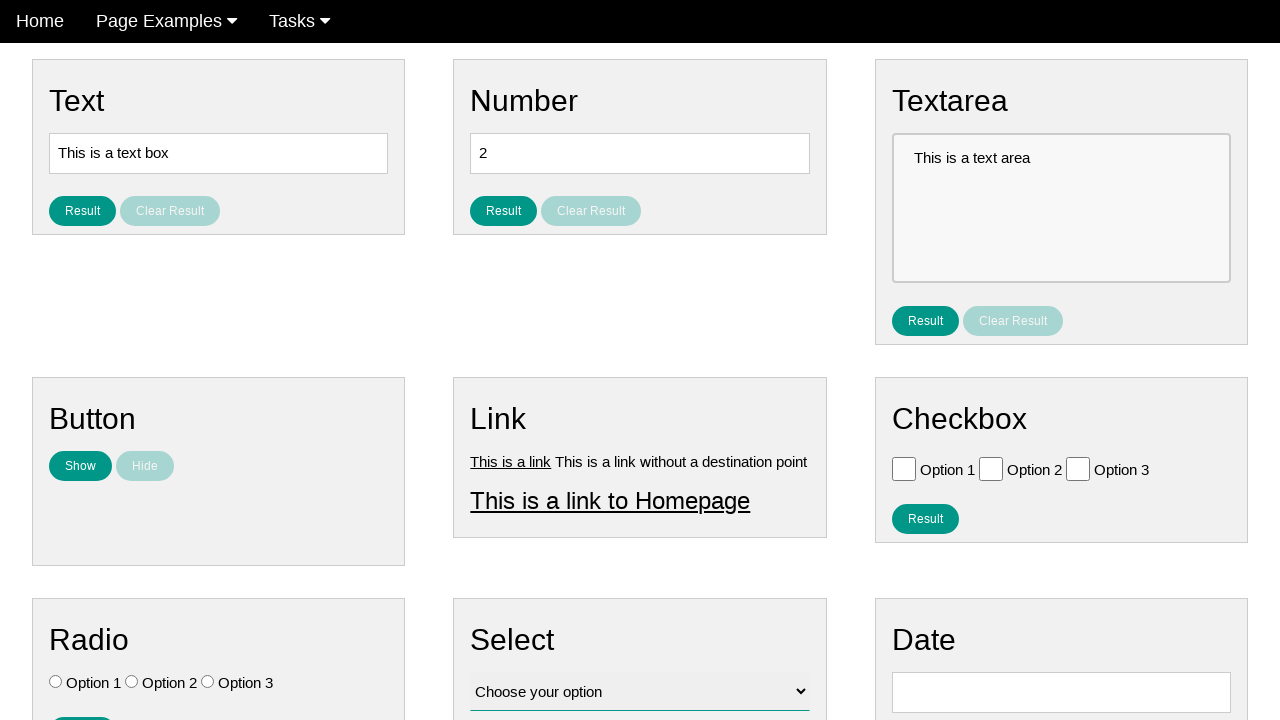